Tests auto-suggestive dropdown functionality by typing a partial country name, selecting from suggestions, and clicking on a date field

Starting URL: https://rahulshettyacademy.com/dropdownsPractise

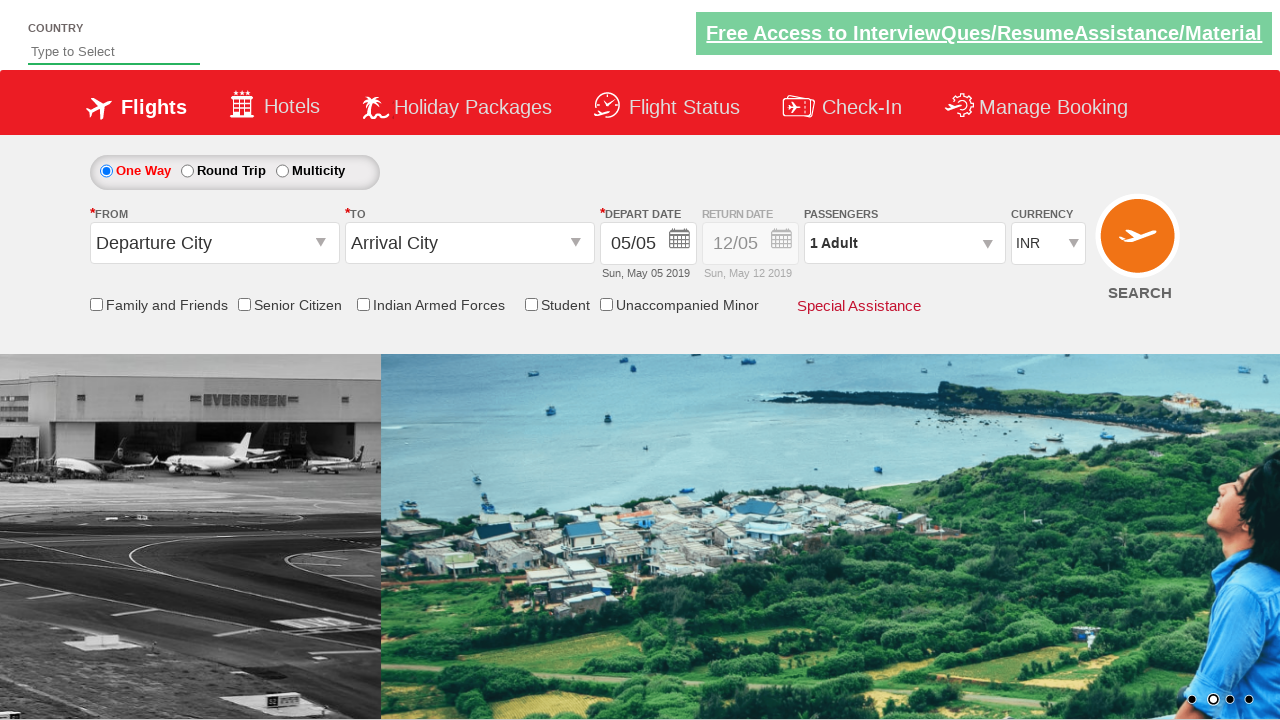

Typed 'Ind' in auto-suggest field on #autosuggest
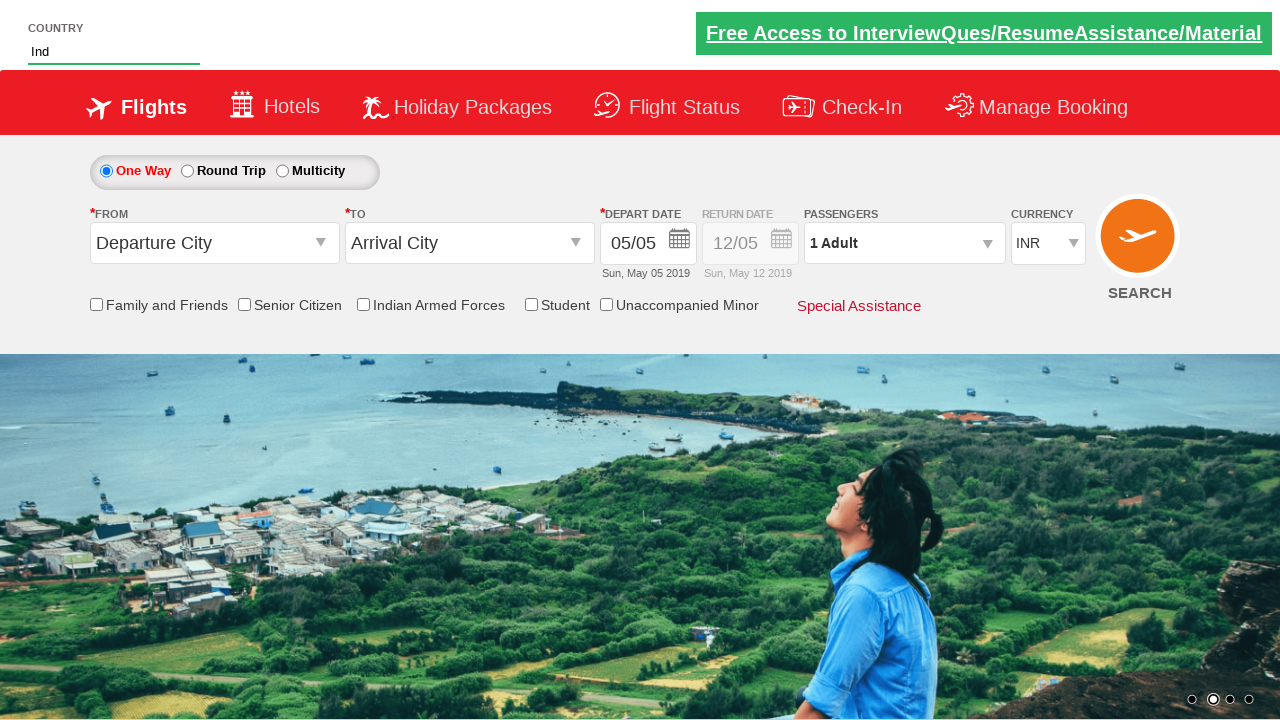

Auto-suggest dropdown options loaded
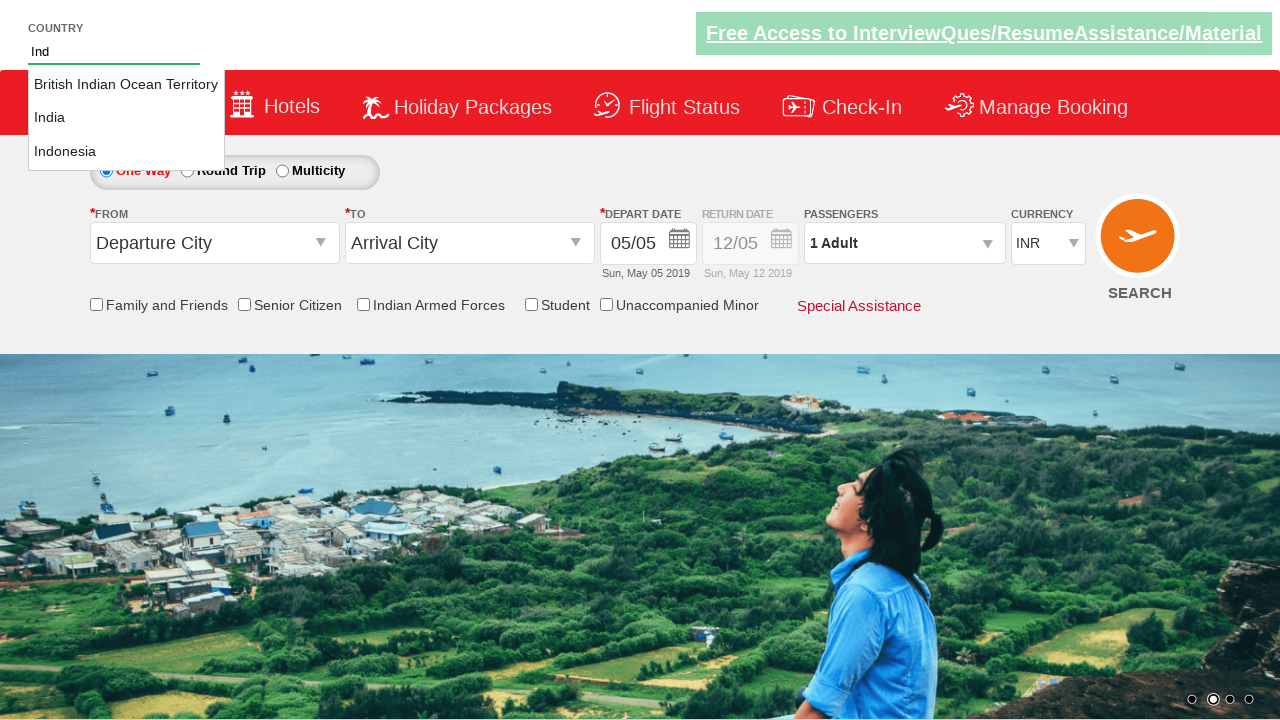

Selected 'India' from auto-suggest dropdown at (126, 118) on li.ui-menu-item a >> nth=1
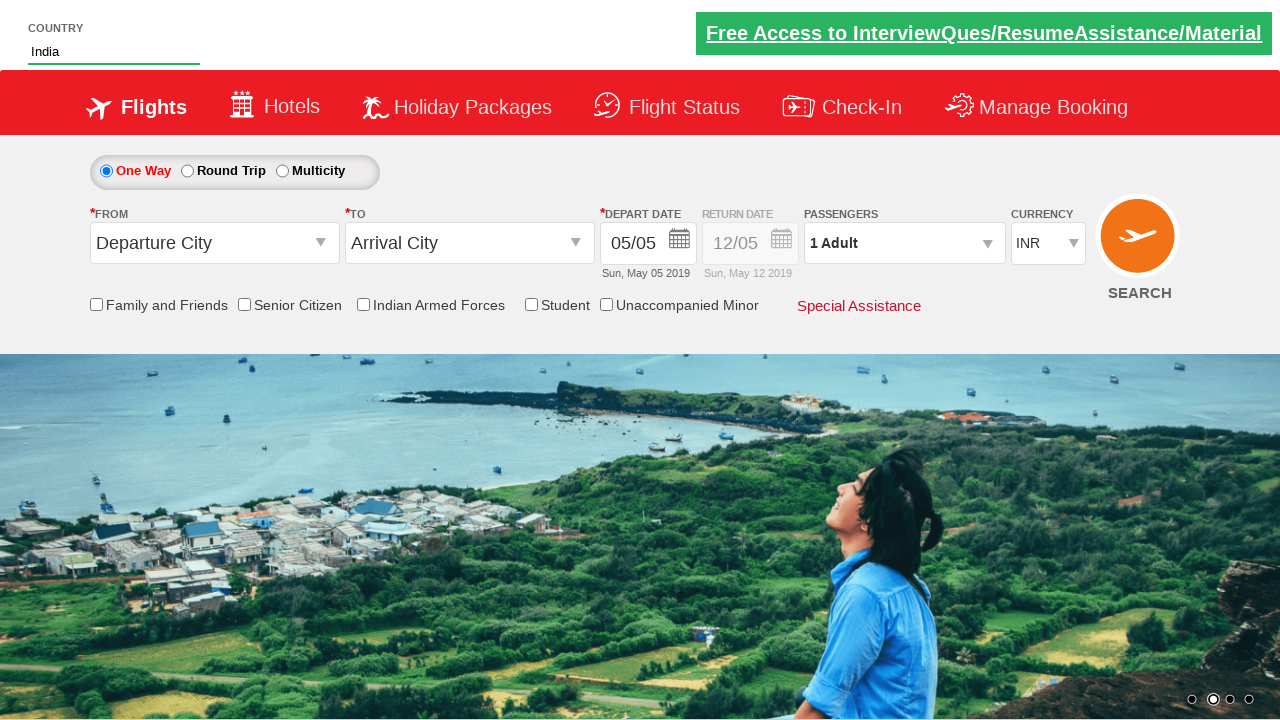

Clicked on date field at (648, 244) on #ctl00_mainContent_view_date1
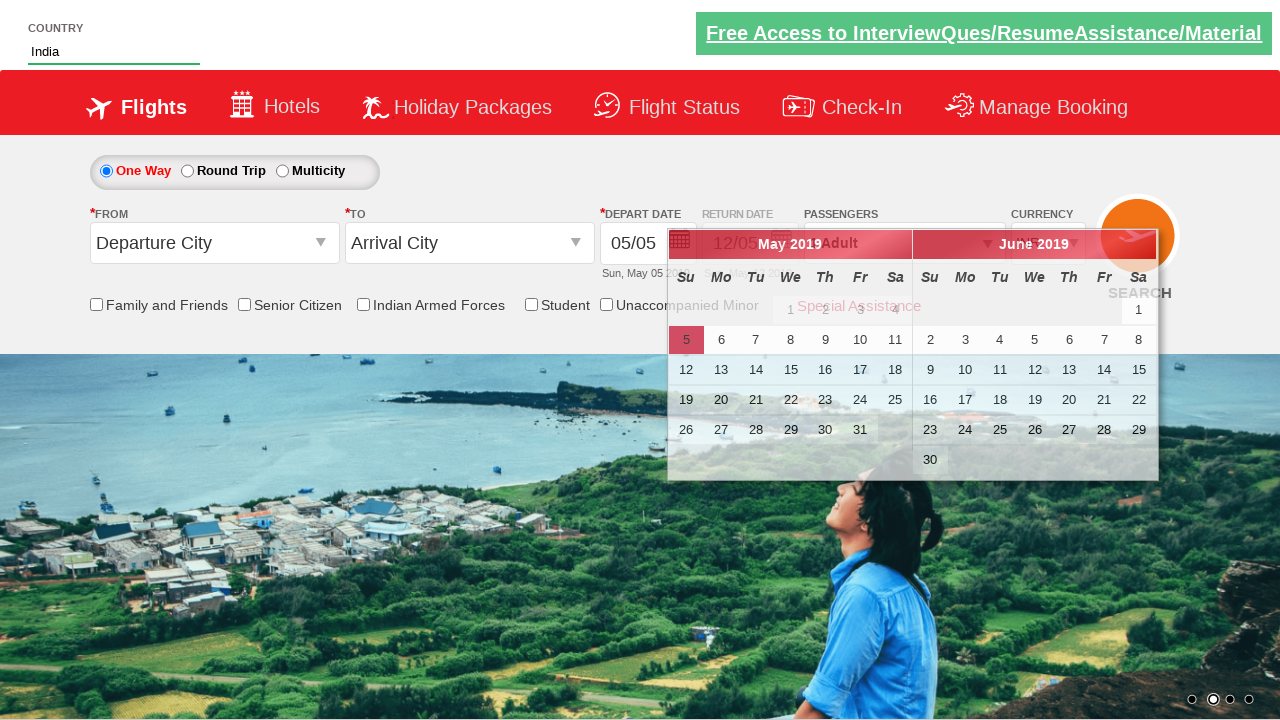

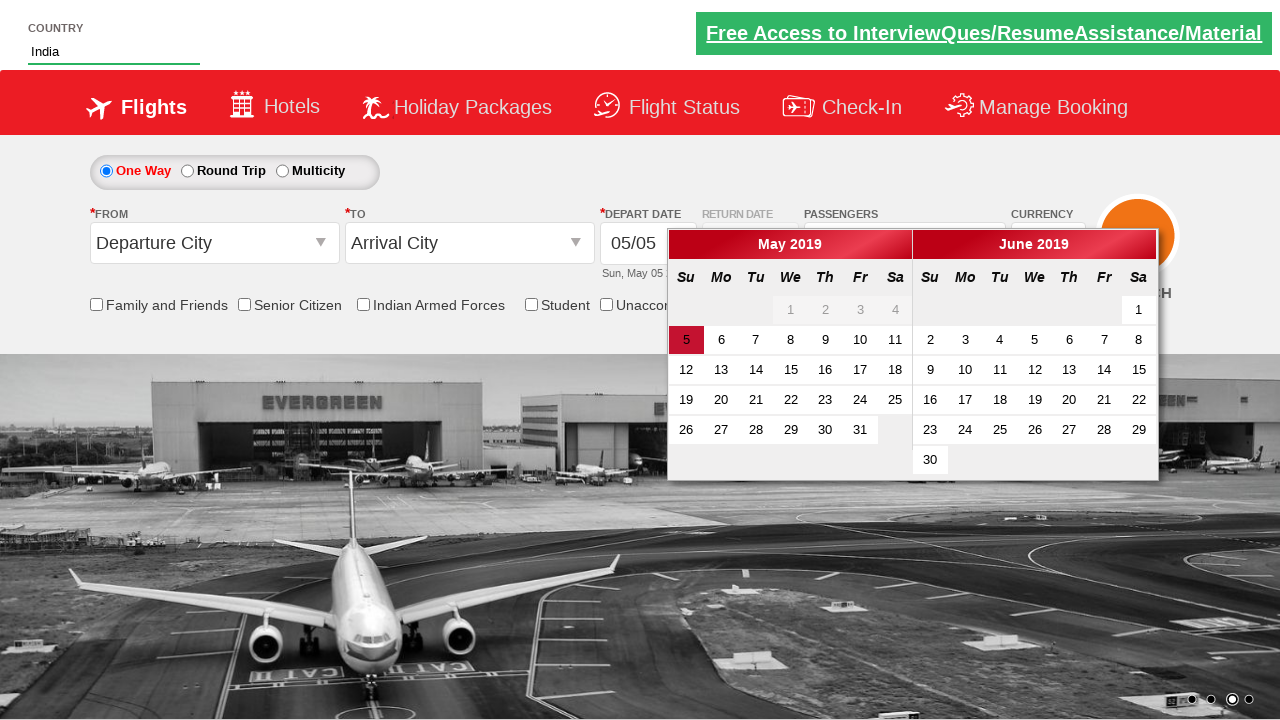